Tests footer navigation by opening multiple links from a specific footer column in new tabs and switching between them to verify they load correctly

Starting URL: https://rahulshettyacademy.com/AutomationPractice/

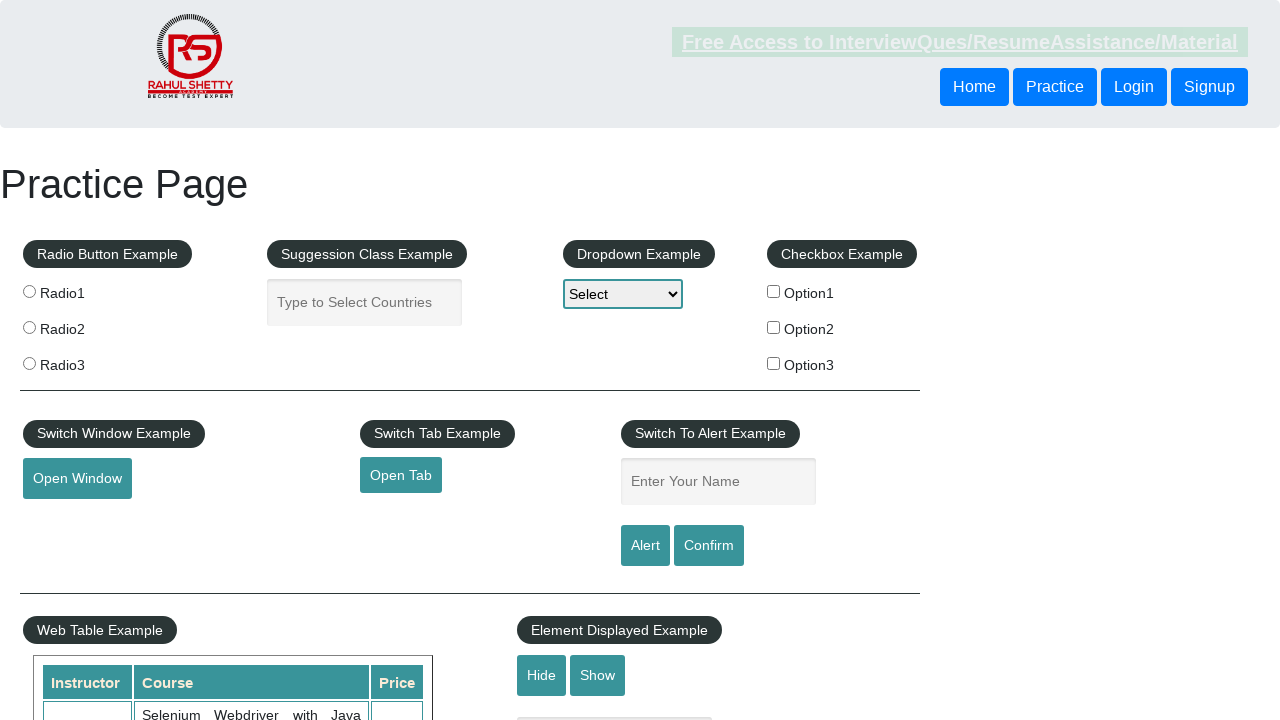

Footer section loaded
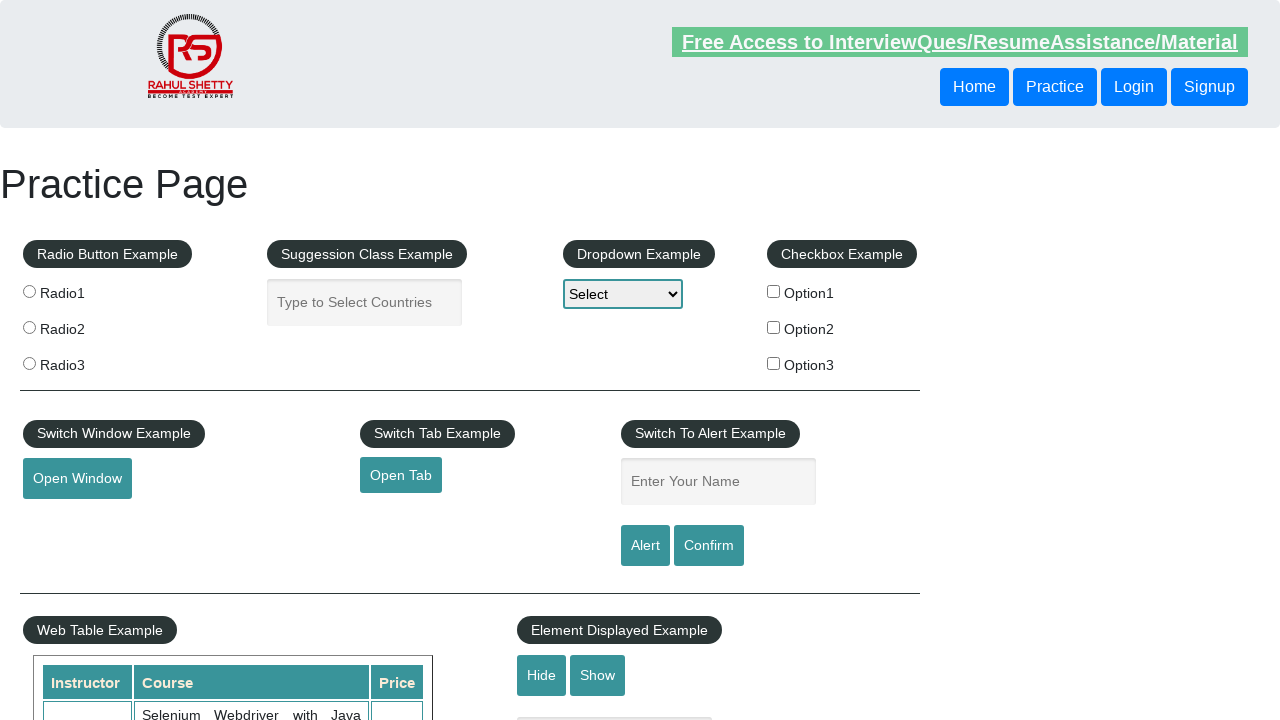

Located 4th column in footer table
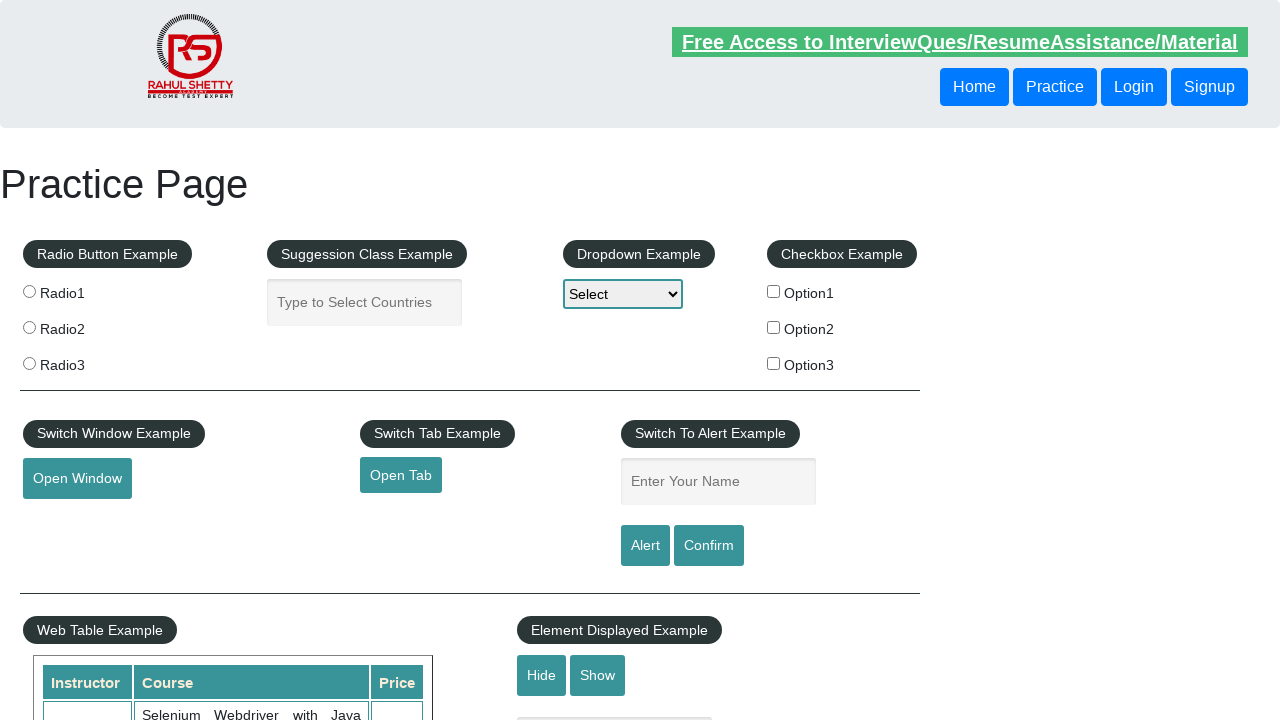

Found 5 links in footer column
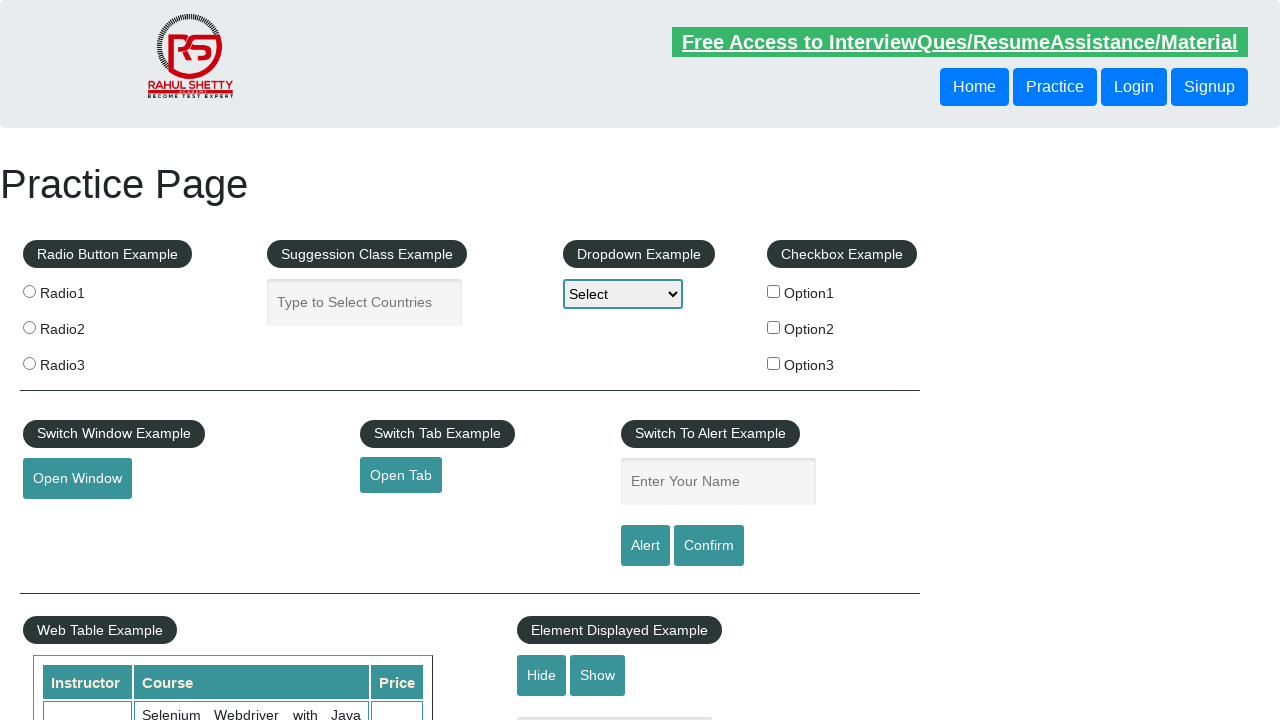

Opened footer link 1 in new tab using Ctrl+Click at (1047, 520) on (//table//tr//td//ul)[4] >> a >> nth=1
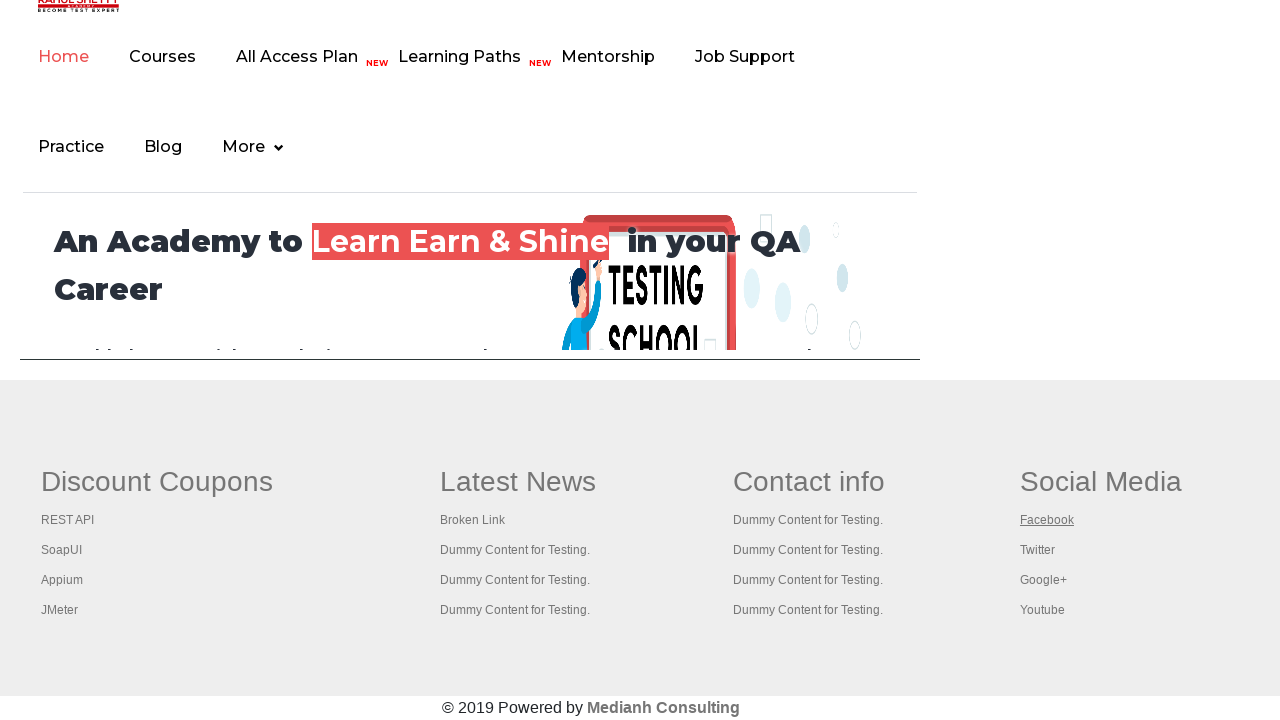

Opened footer link 2 in new tab using Ctrl+Click at (1037, 550) on (//table//tr//td//ul)[4] >> a >> nth=2
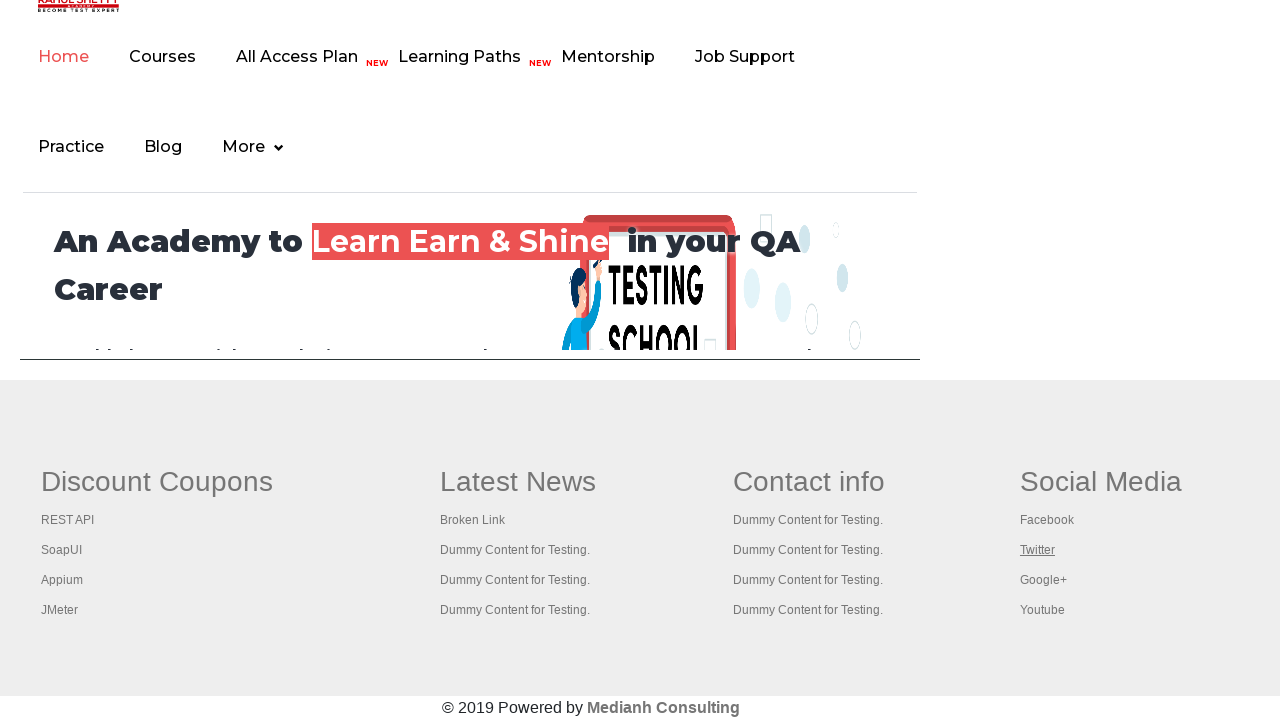

Opened footer link 3 in new tab using Ctrl+Click at (1043, 580) on (//table//tr//td//ul)[4] >> a >> nth=3
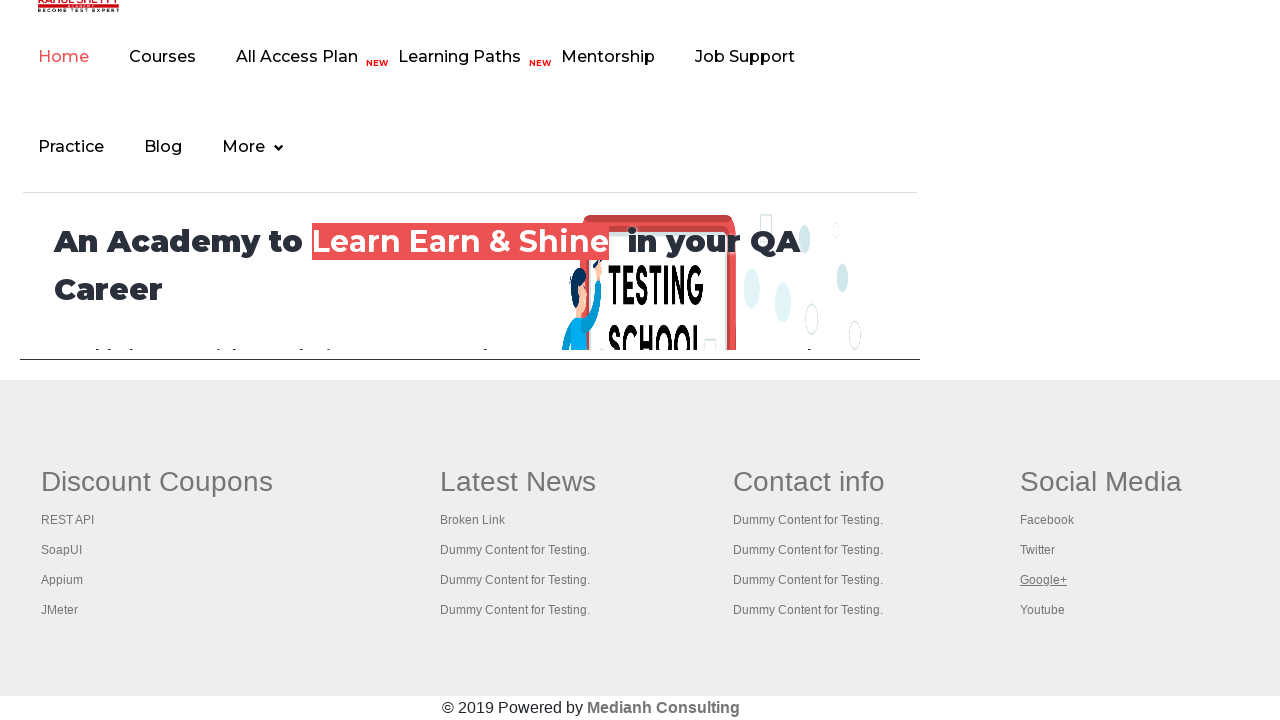

Opened footer link 4 in new tab using Ctrl+Click at (1042, 610) on (//table//tr//td//ul)[4] >> a >> nth=4
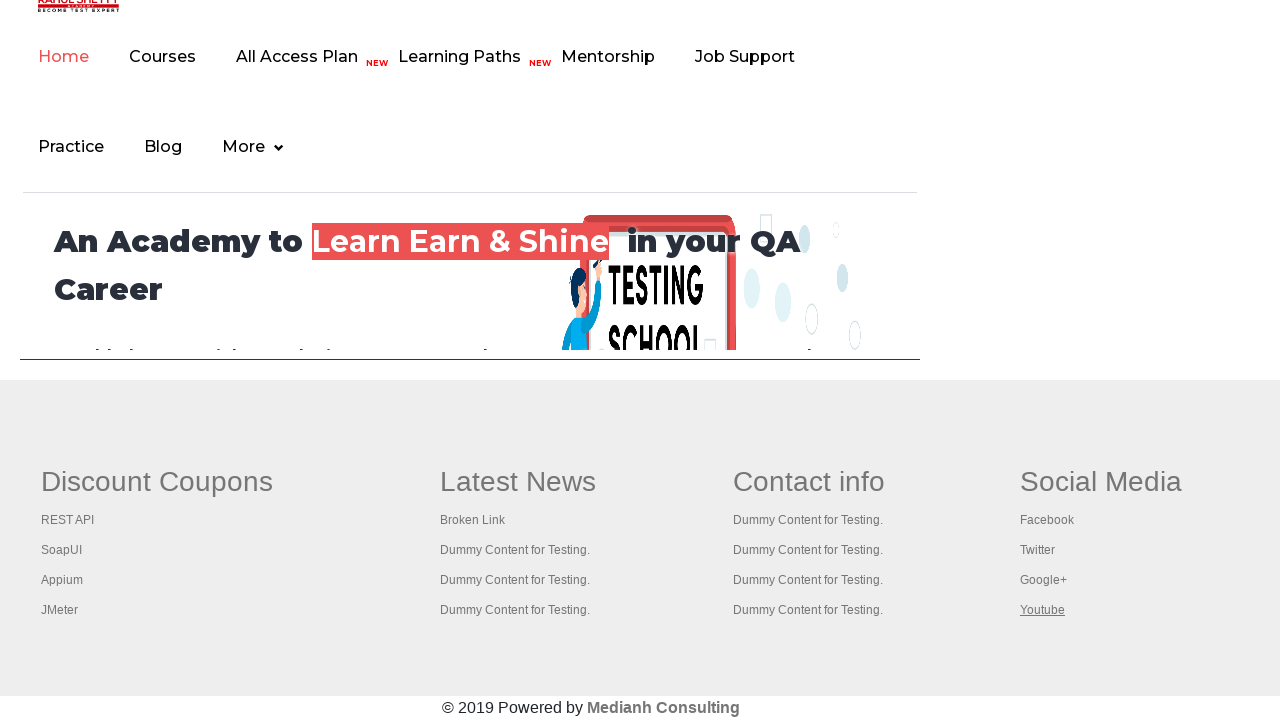

Retrieved all 5 open tabs
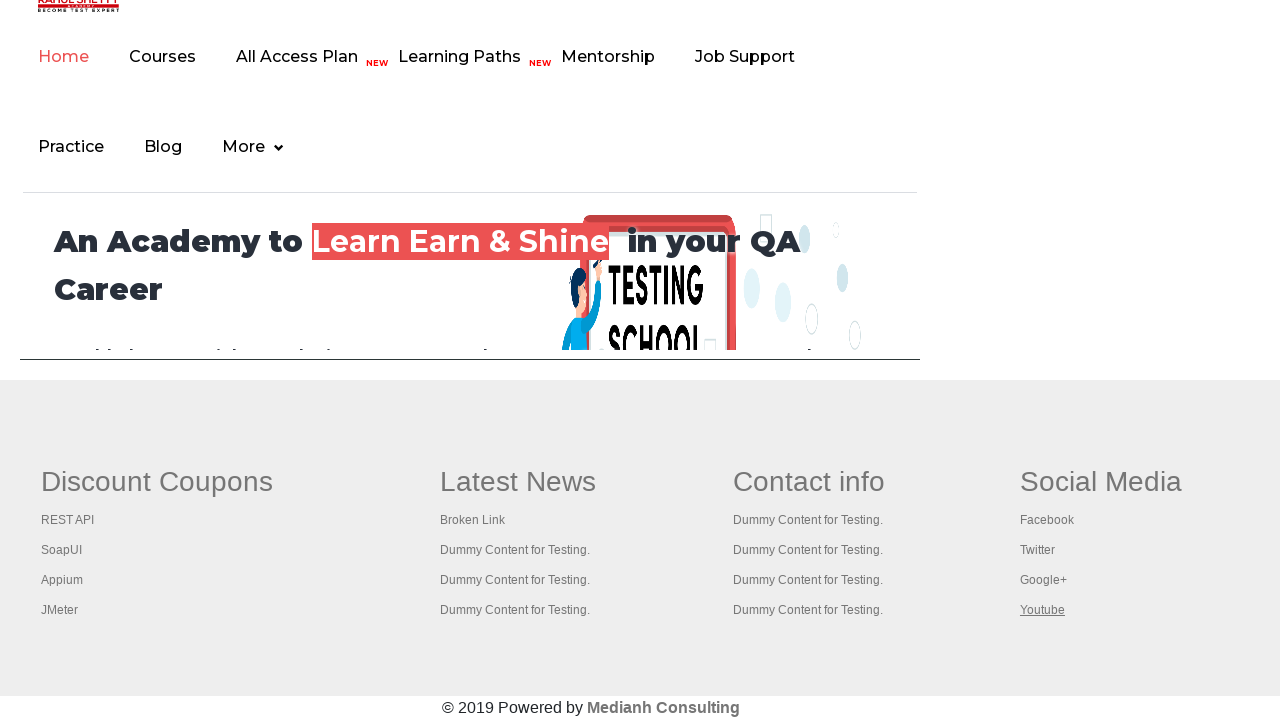

Switched to tab and brought to front
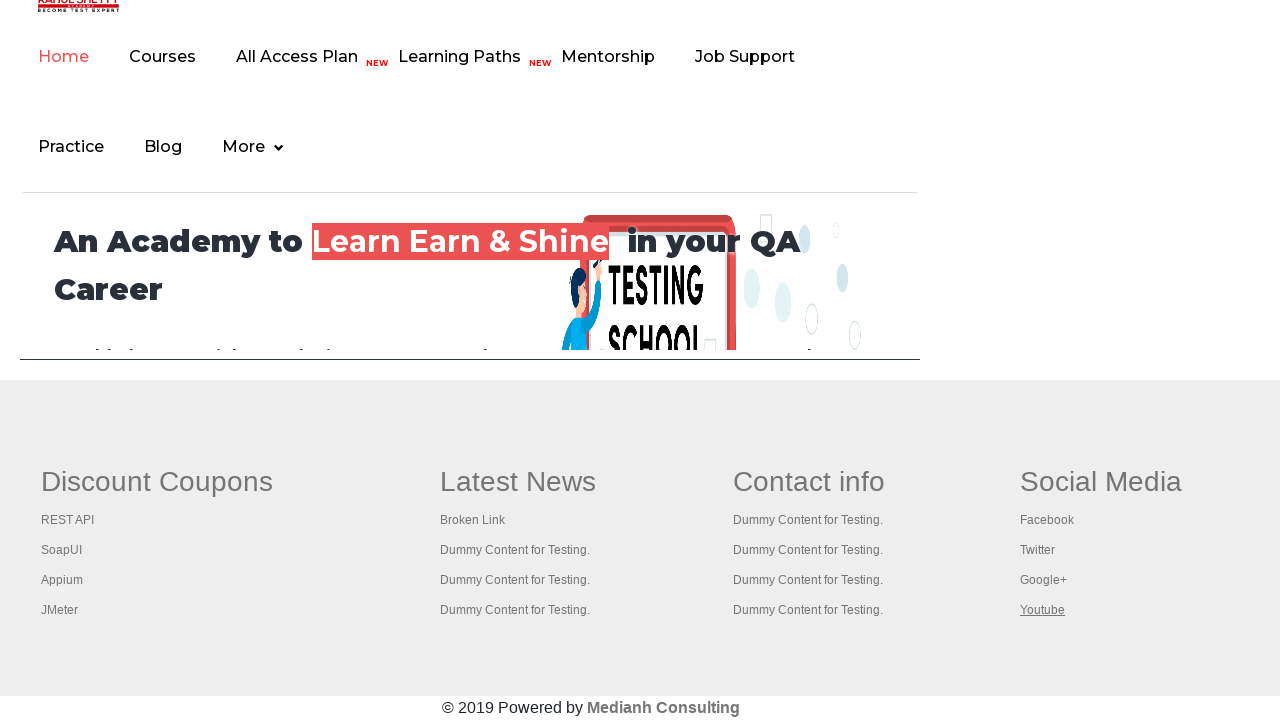

Tab page loaded (domcontentloaded state reached)
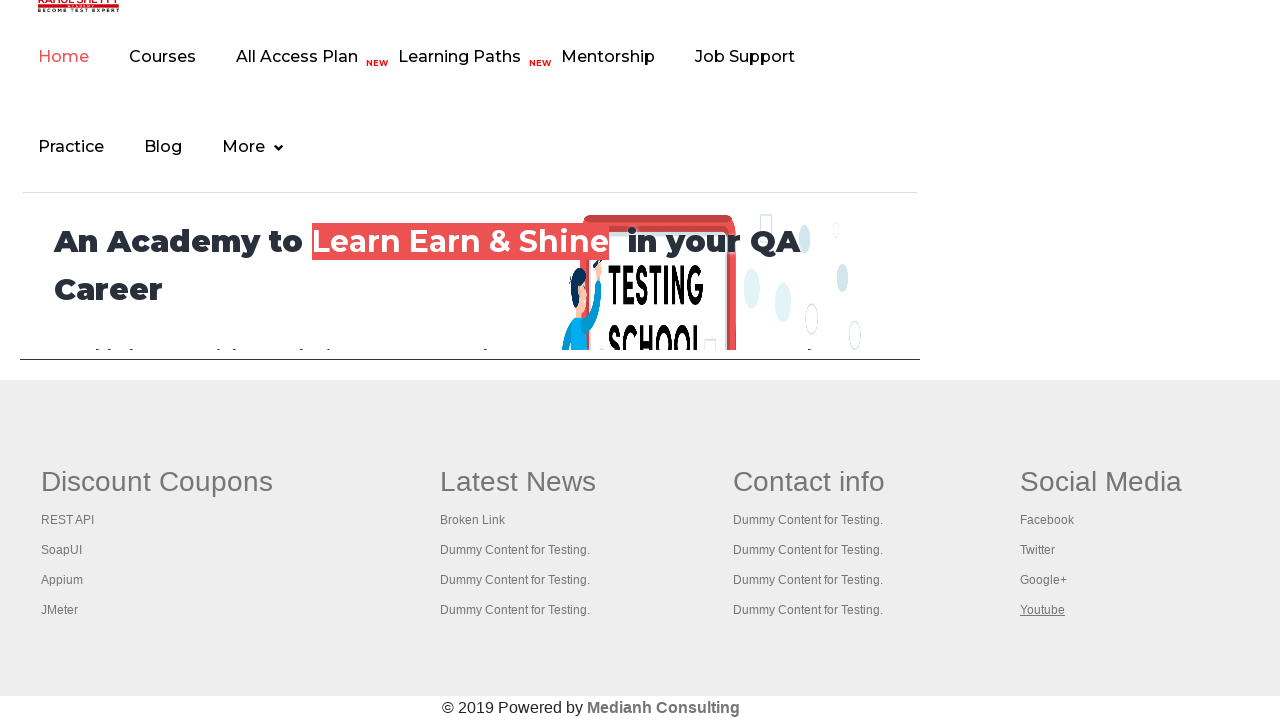

Switched to tab and brought to front
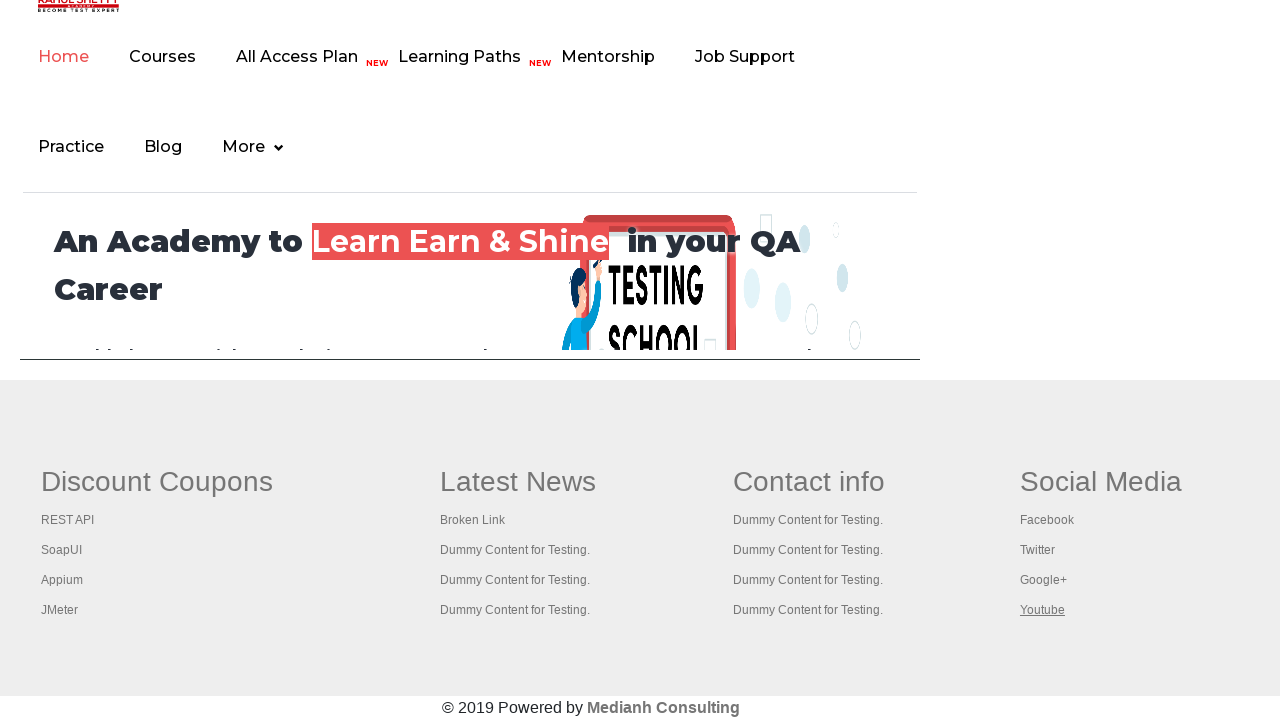

Tab page loaded (domcontentloaded state reached)
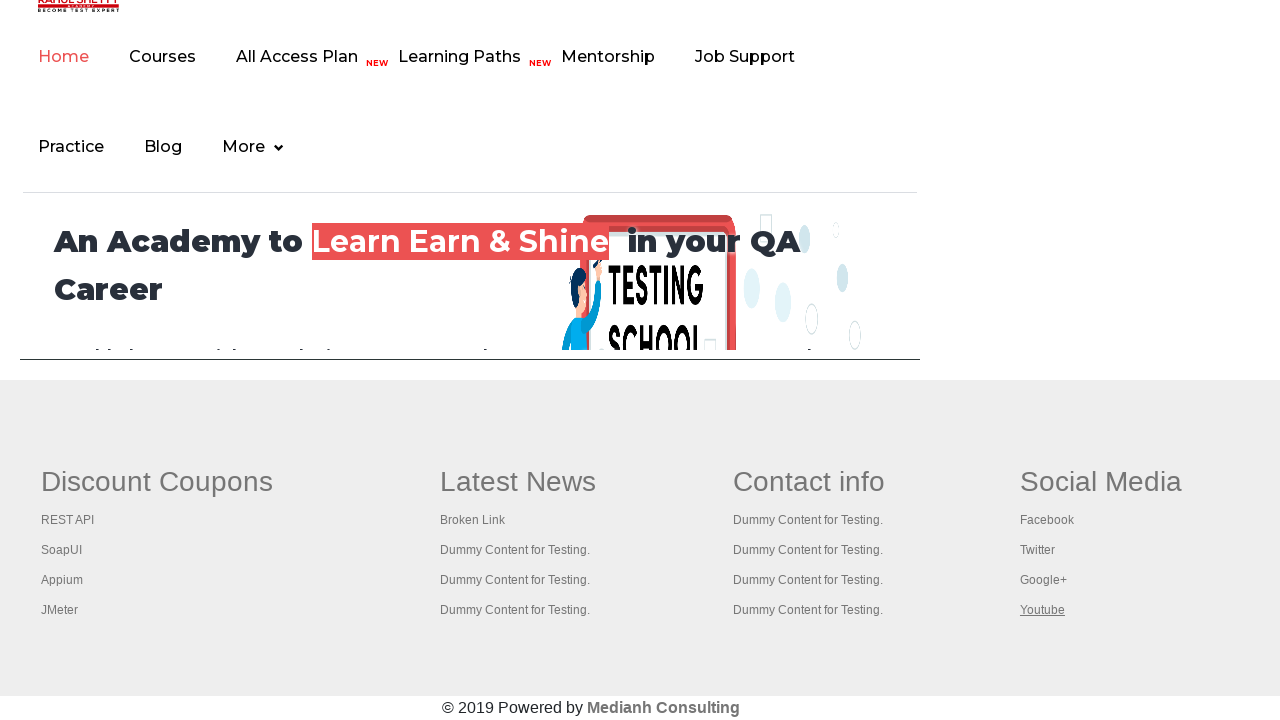

Switched to tab and brought to front
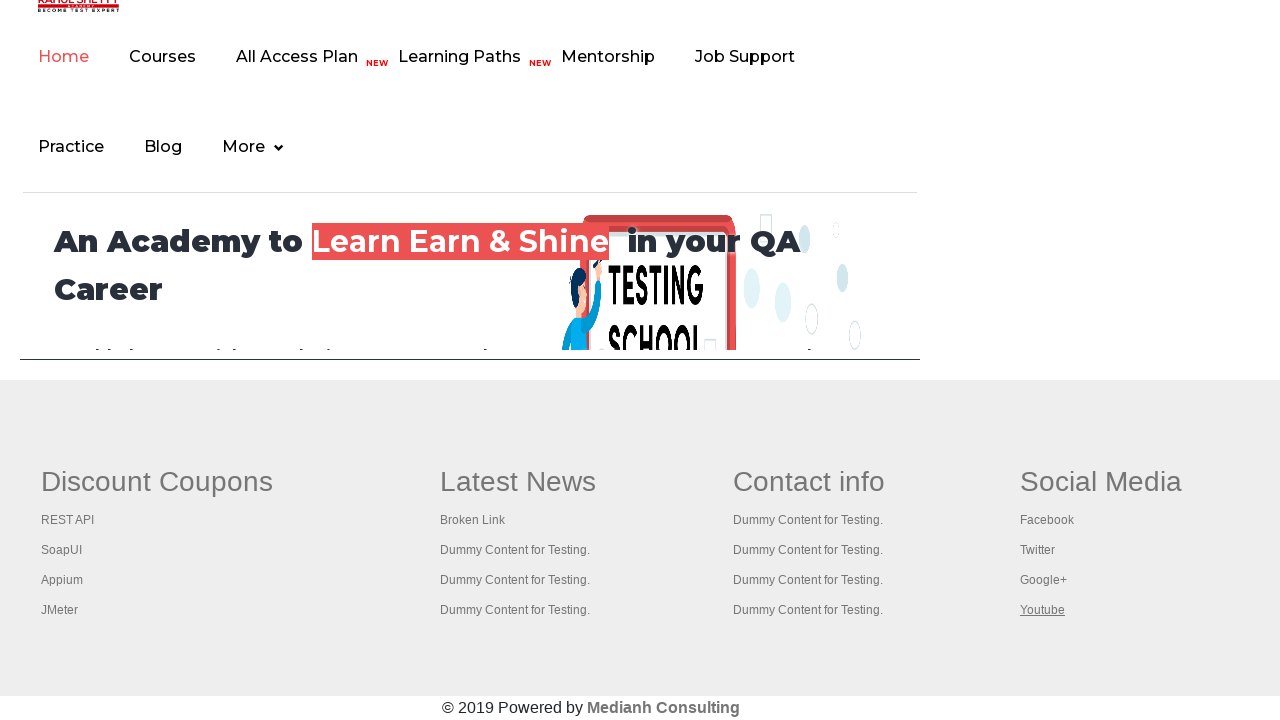

Tab page loaded (domcontentloaded state reached)
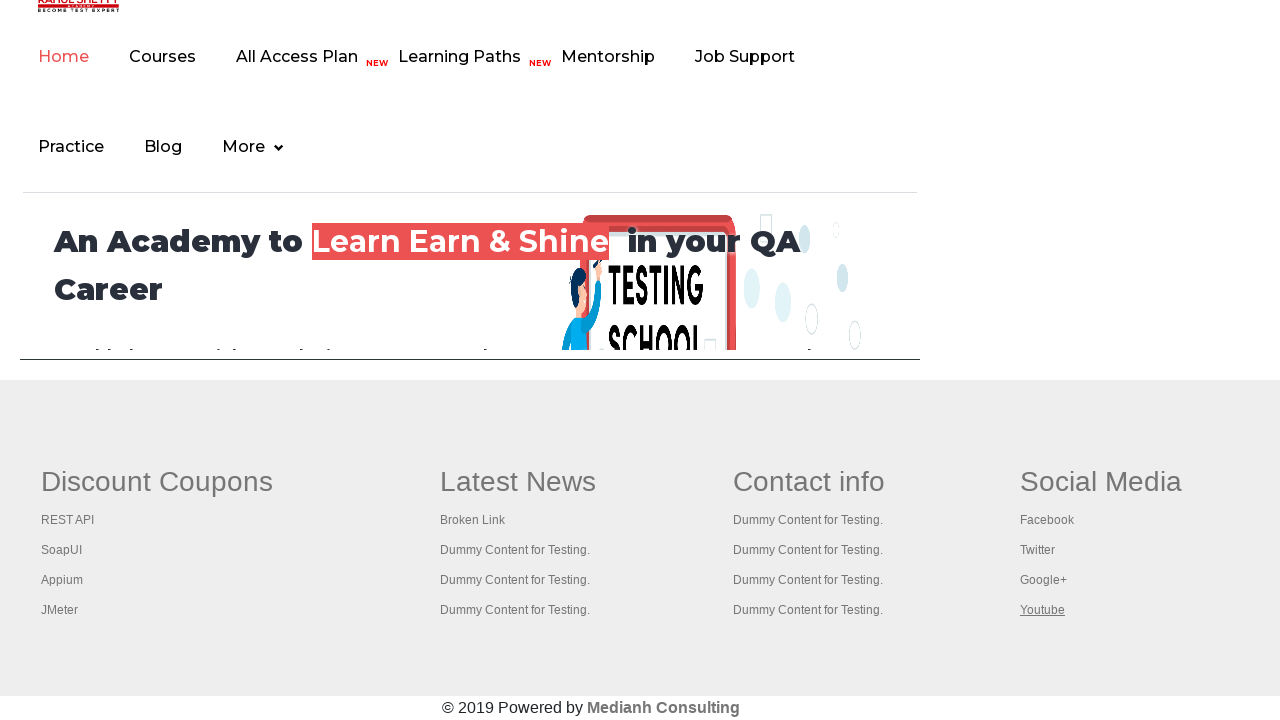

Switched to tab and brought to front
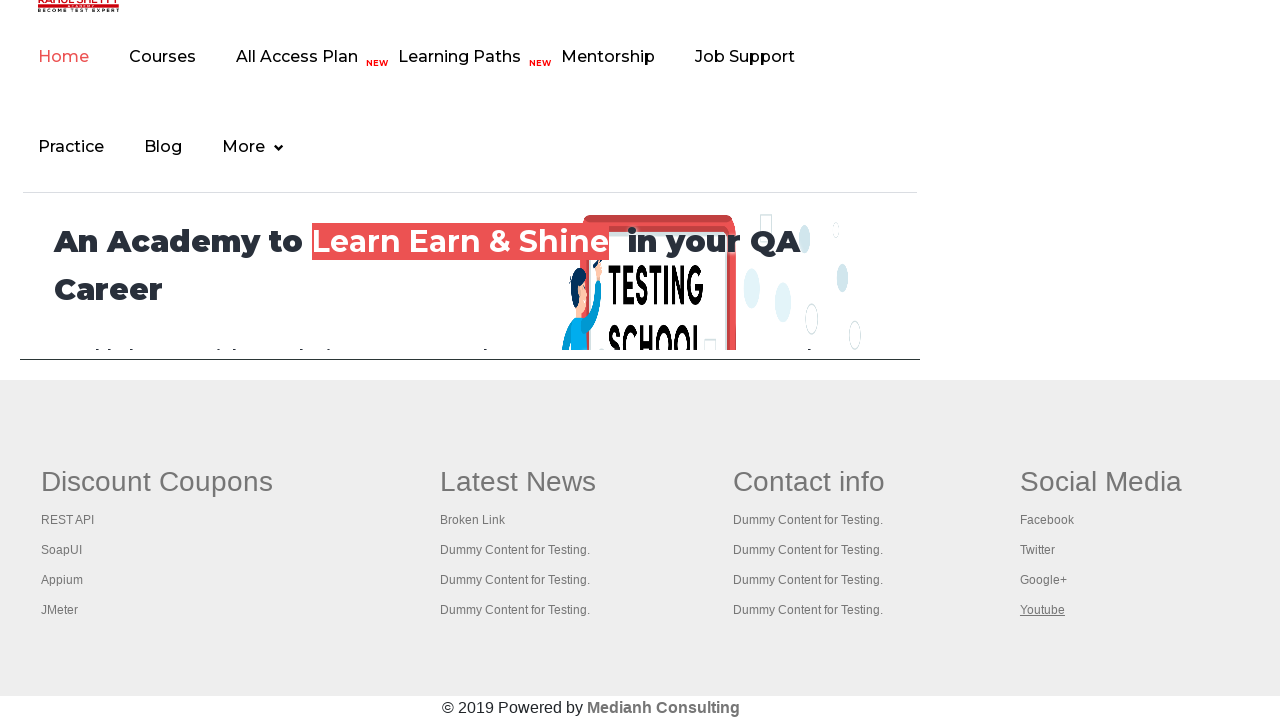

Tab page loaded (domcontentloaded state reached)
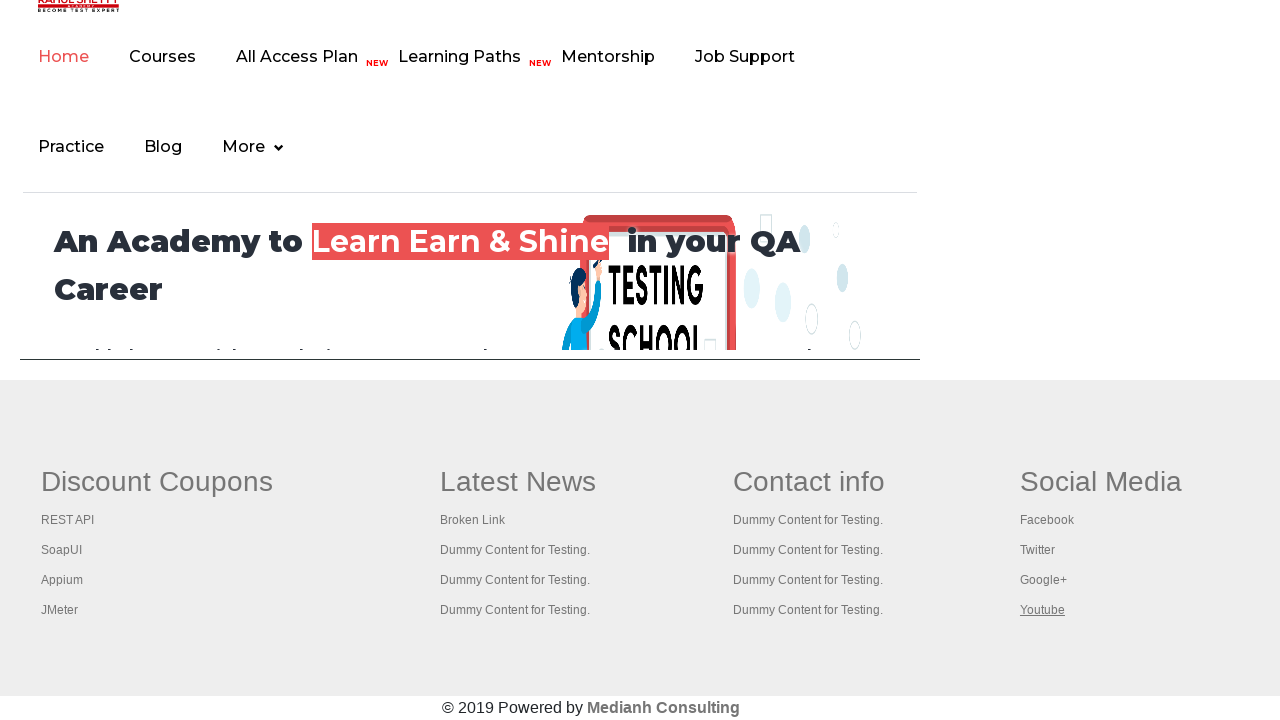

Switched to tab and brought to front
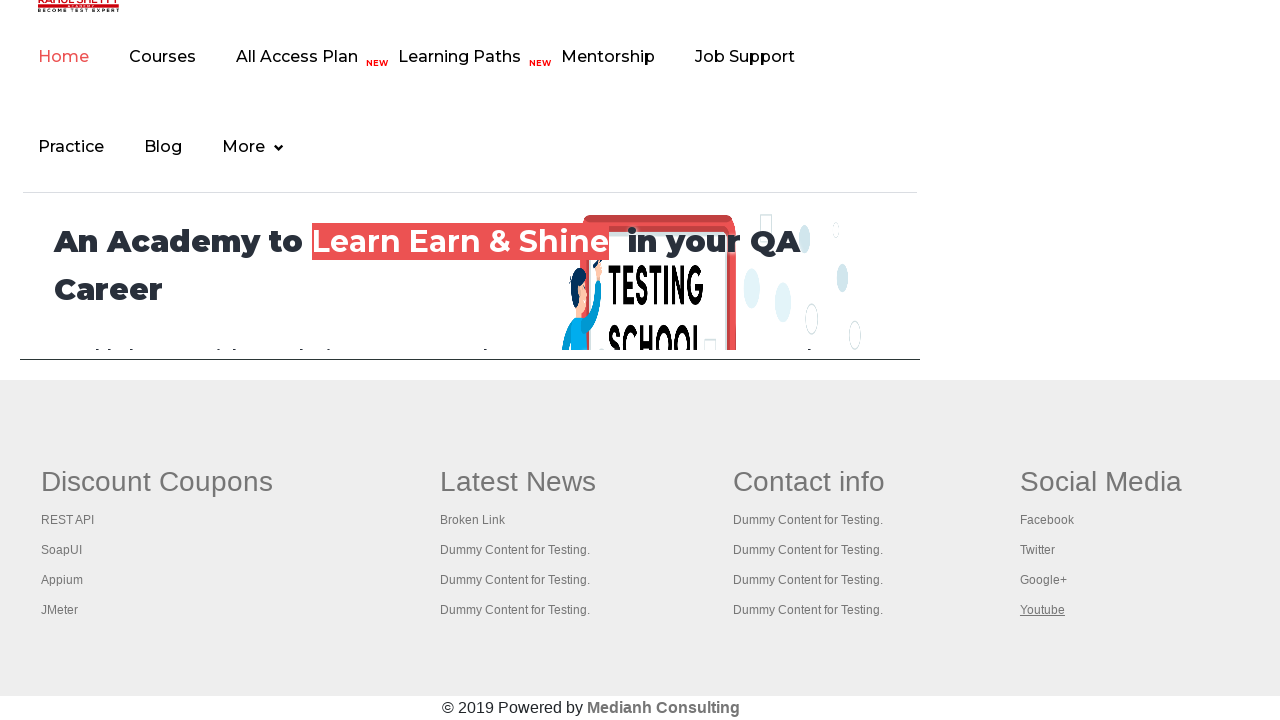

Tab page loaded (domcontentloaded state reached)
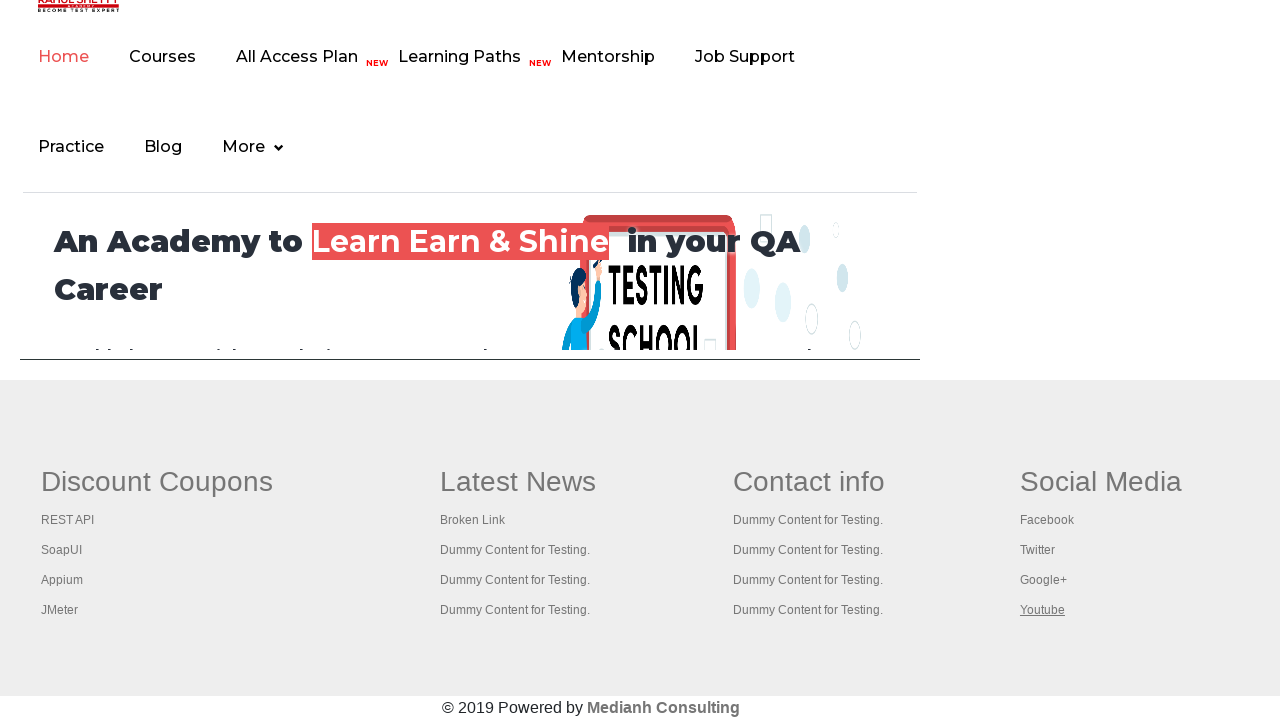

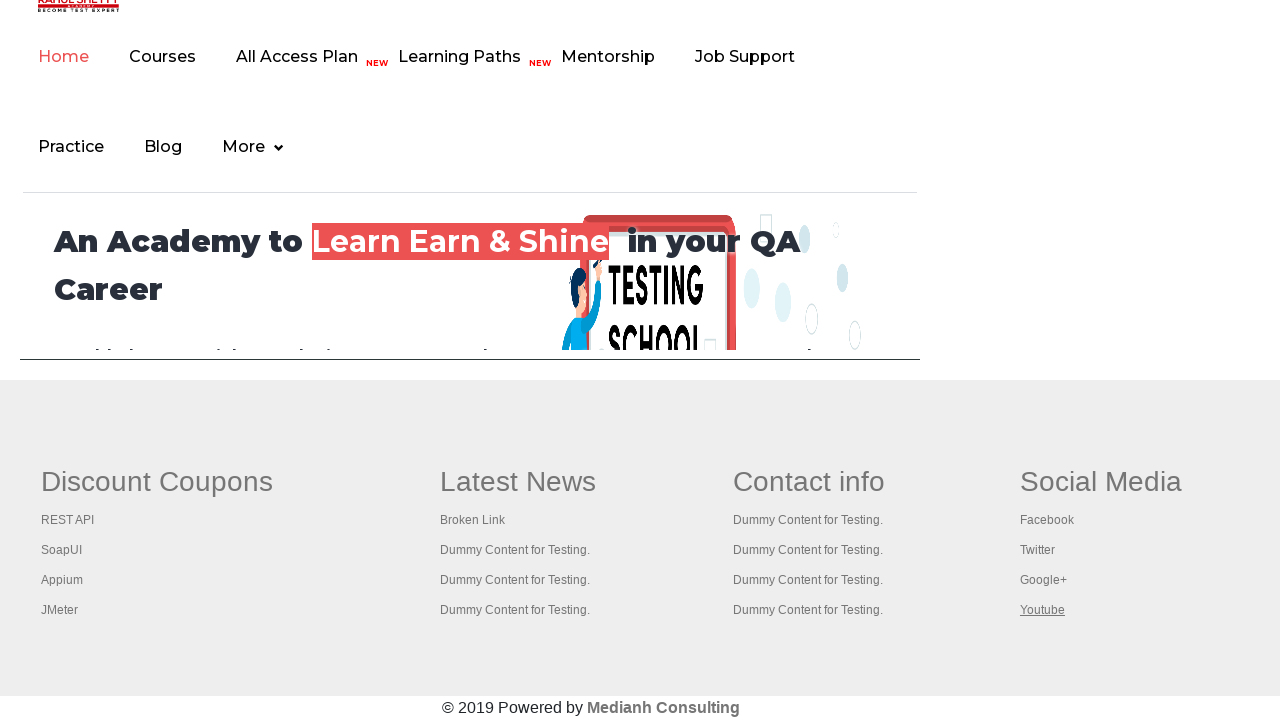